Tests A/B test opt-out by adding the opt-out cookie before navigating to the A/B test page, then verifying the test is disabled.

Starting URL: http://the-internet.herokuapp.com

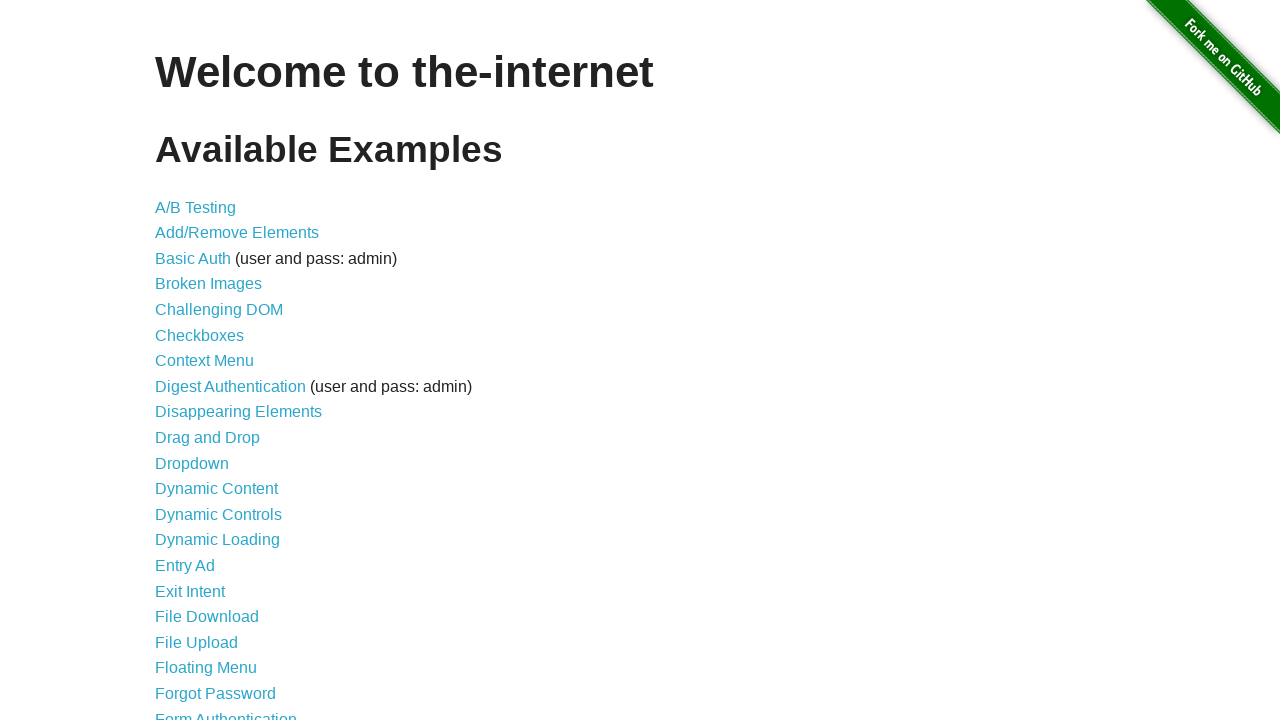

Added optimizelyOptOut cookie with value 'true' to context
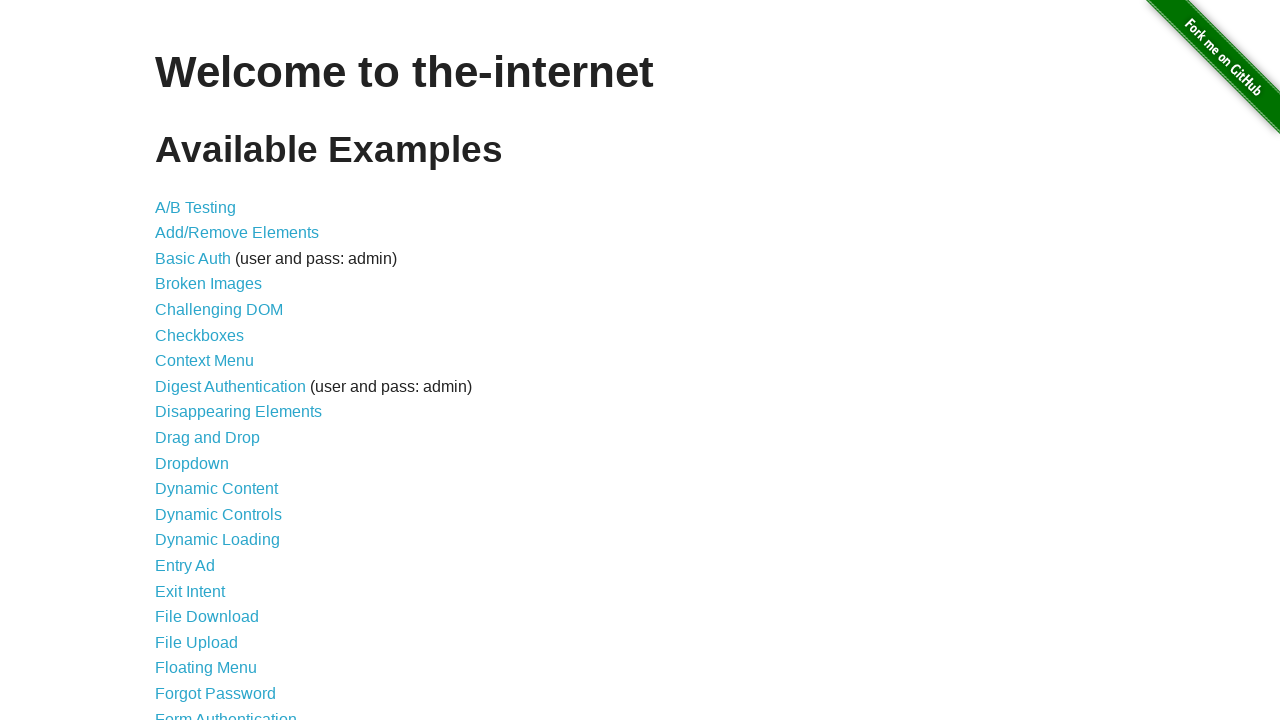

Navigated to A/B test page at http://the-internet.herokuapp.com/abtest
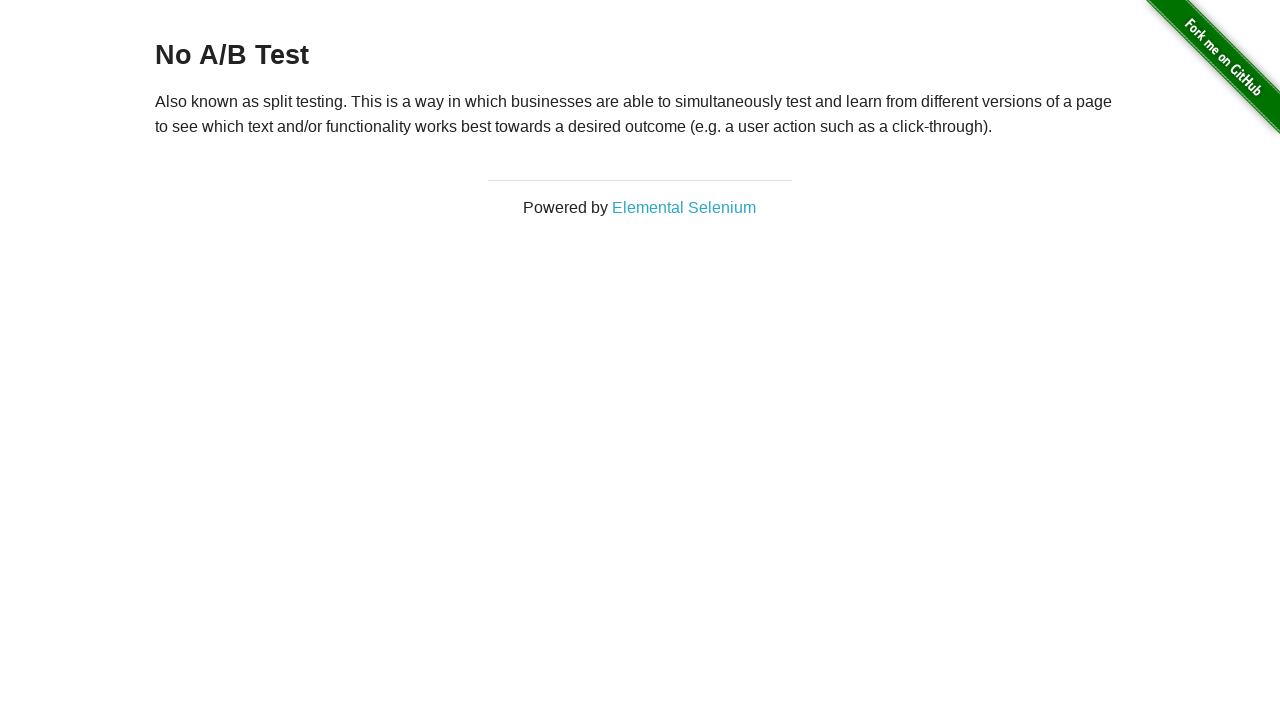

Retrieved heading text from h3 element
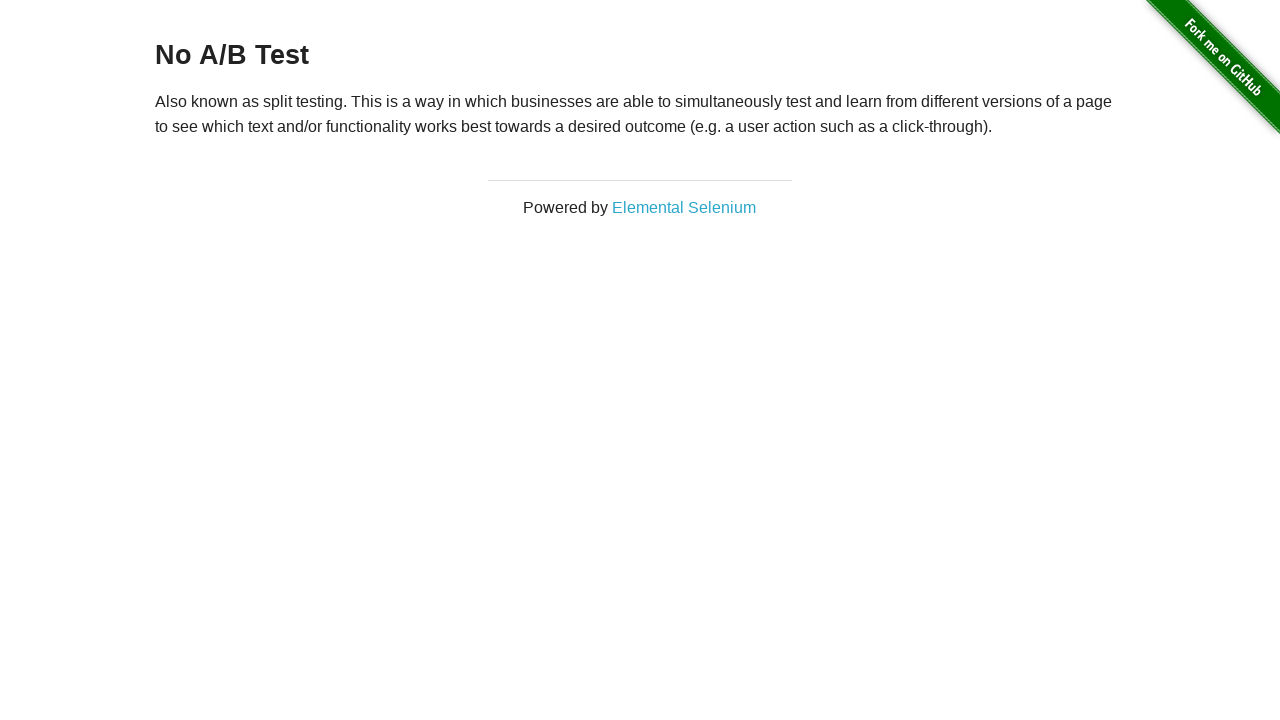

Verified that heading text is 'No A/B Test', confirming A/B test opt-out is successful
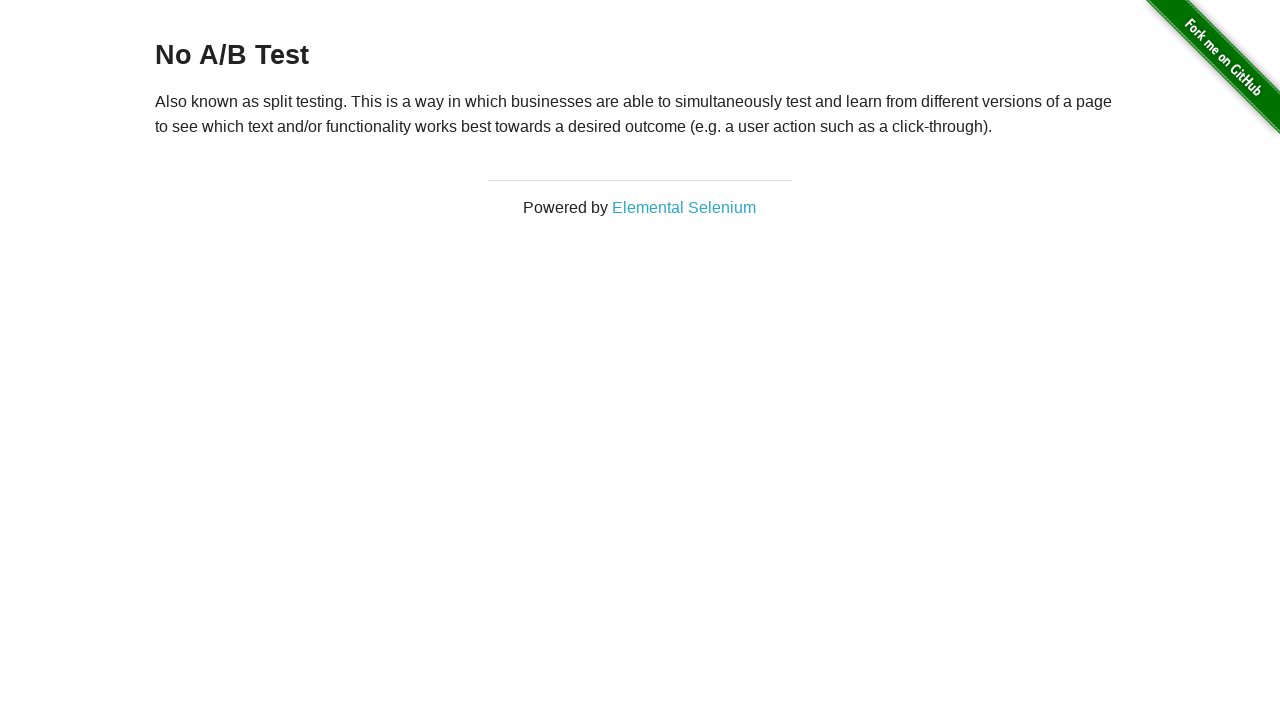

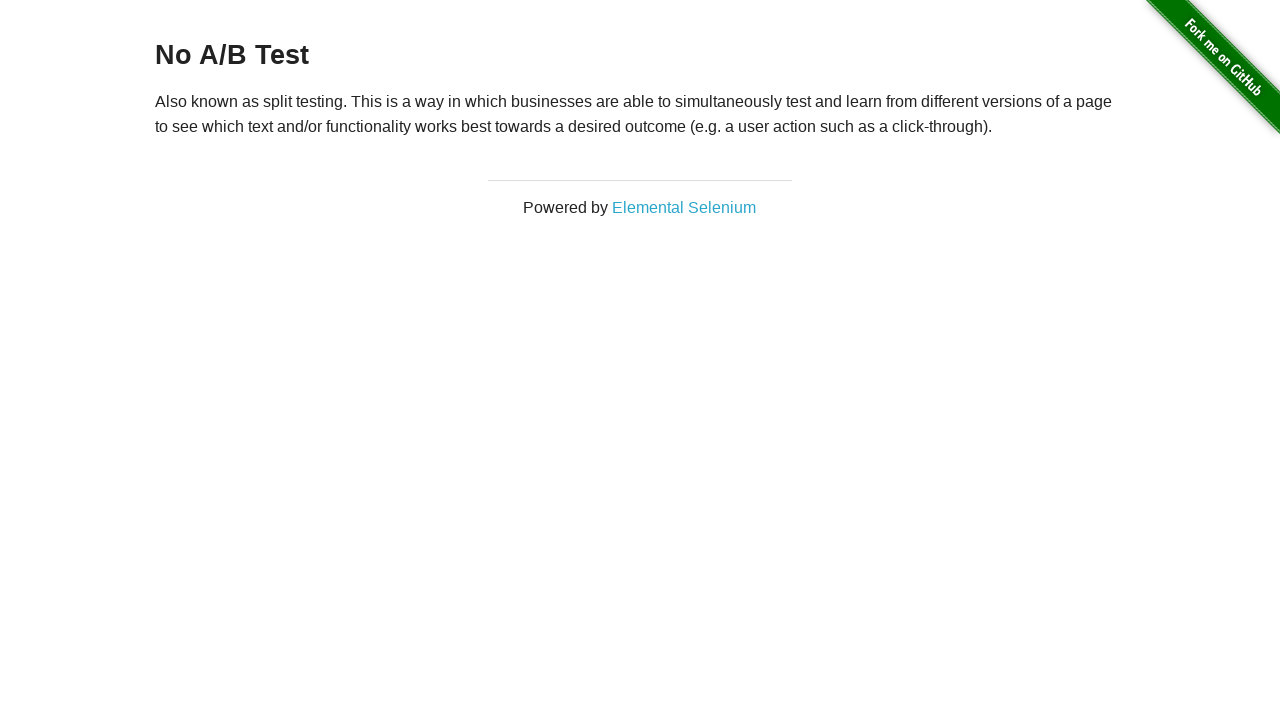